Tests tooltip functionality by hovering over an element and verifying the tooltip text appears

Starting URL: https://jqueryui.com/resources/demos/tooltip/default.html

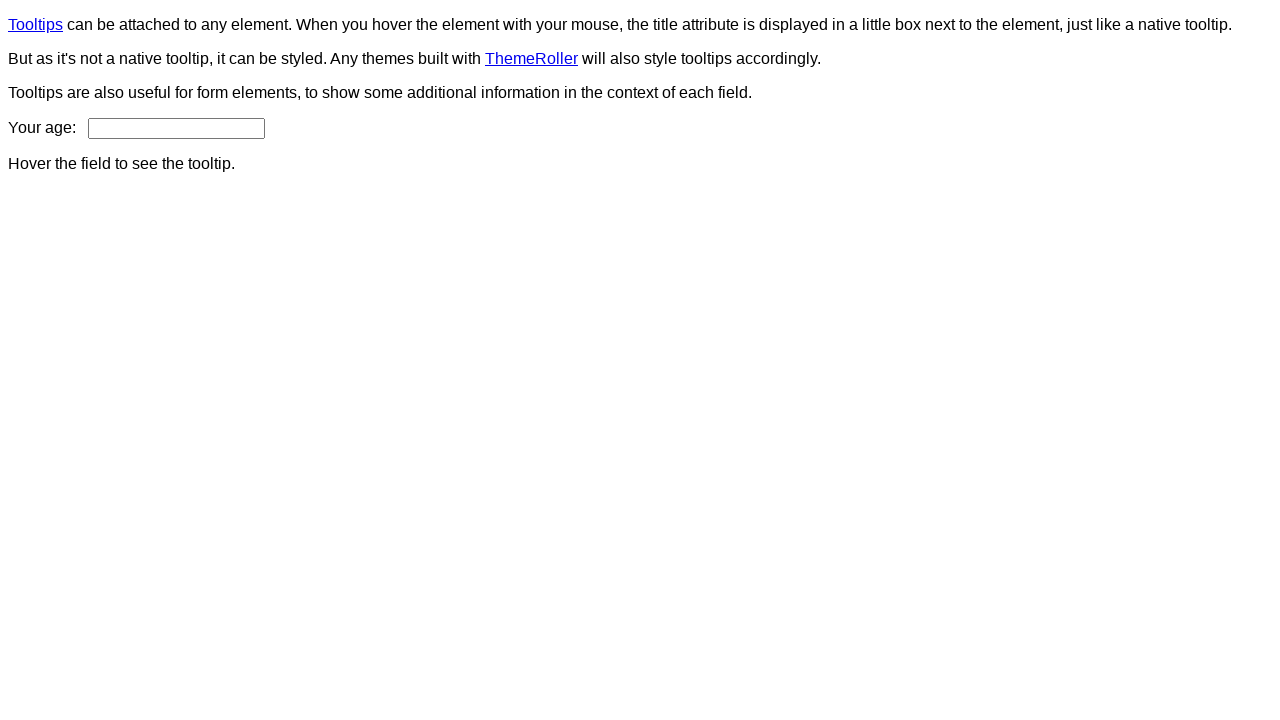

Hovered over ThemeRoller link to trigger tooltip at (532, 58) on xpath=//a[text()='ThemeRoller']
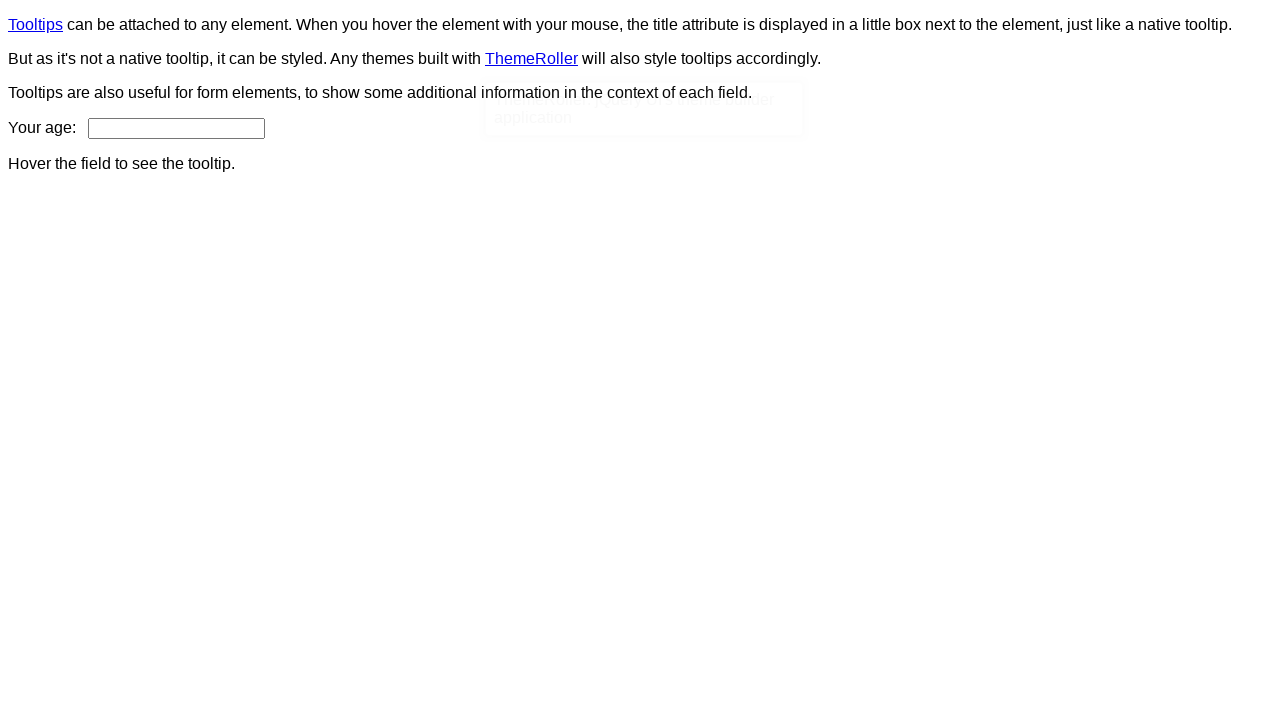

Tooltip element appeared on page
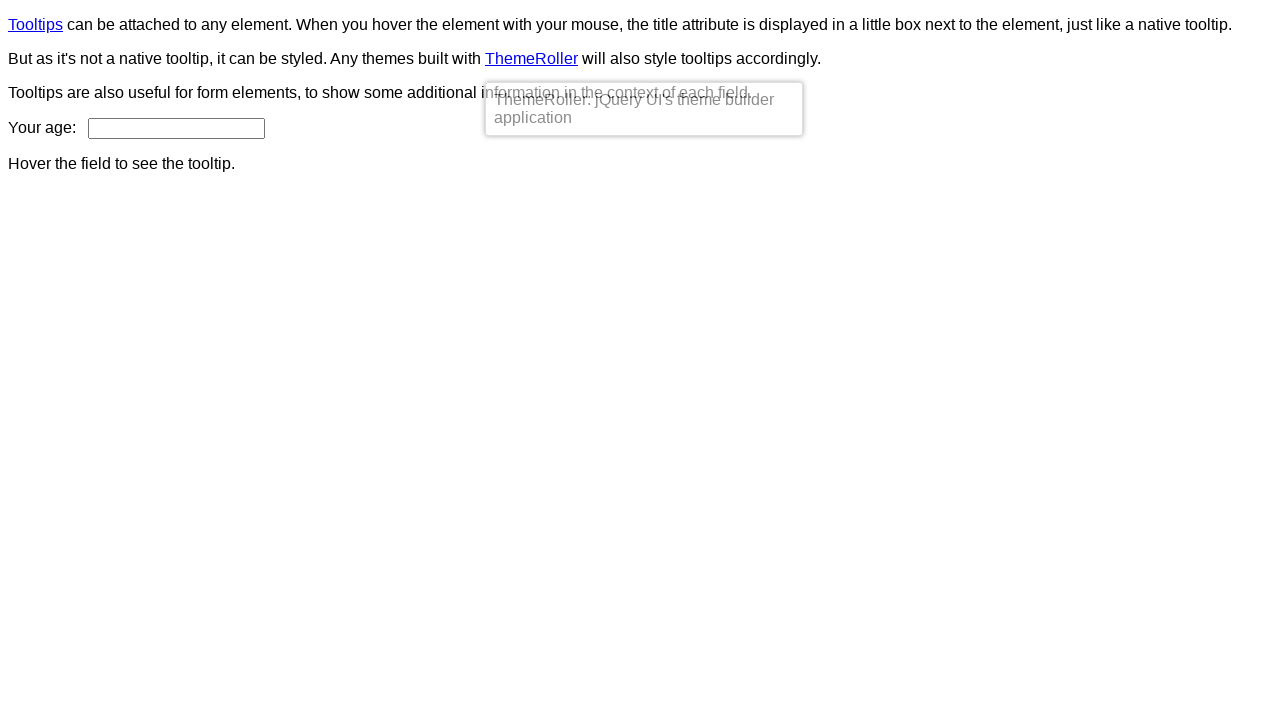

Retrieved tooltip text content
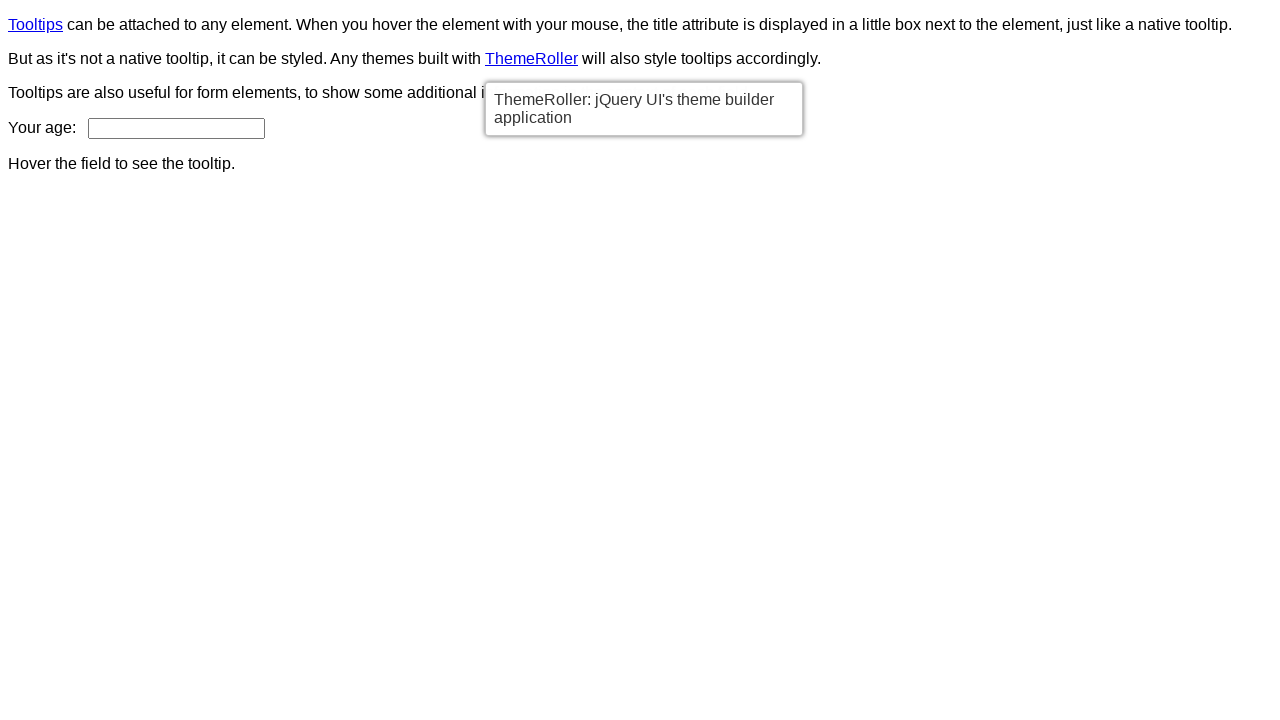

Verified tooltip text matches expected value: 'ThemeRoller: jQuery UI's theme builder application'
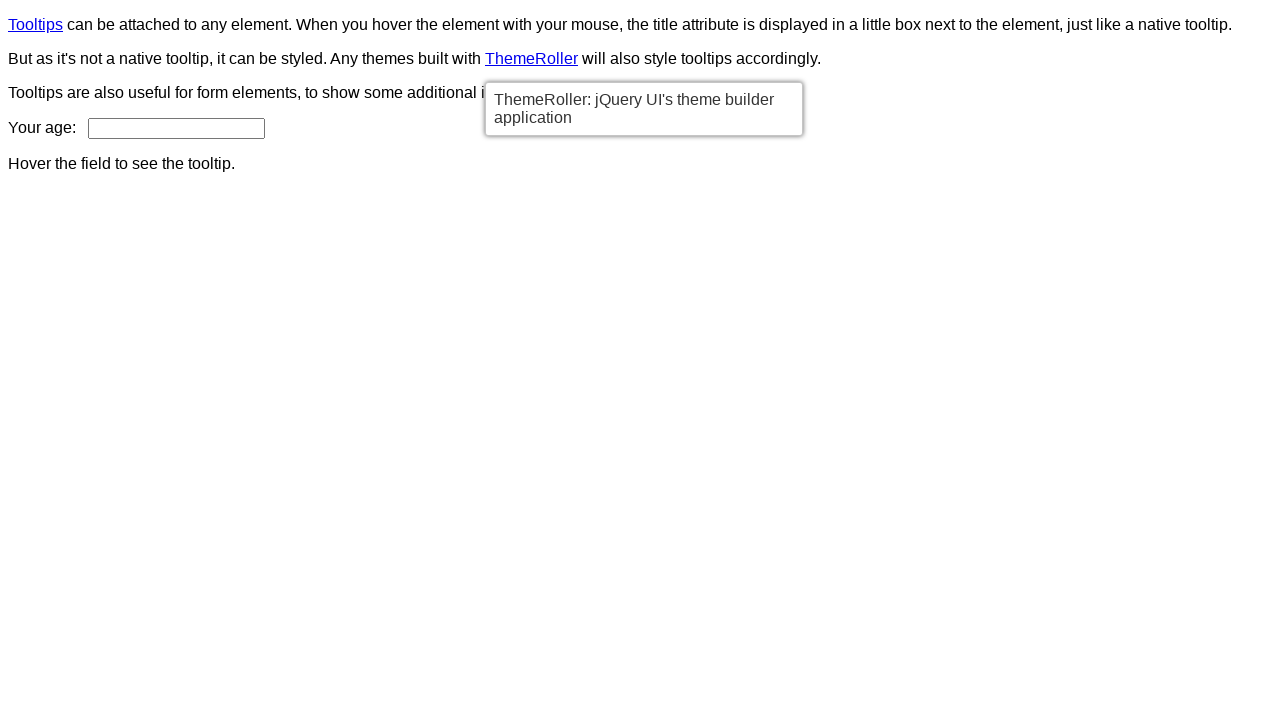

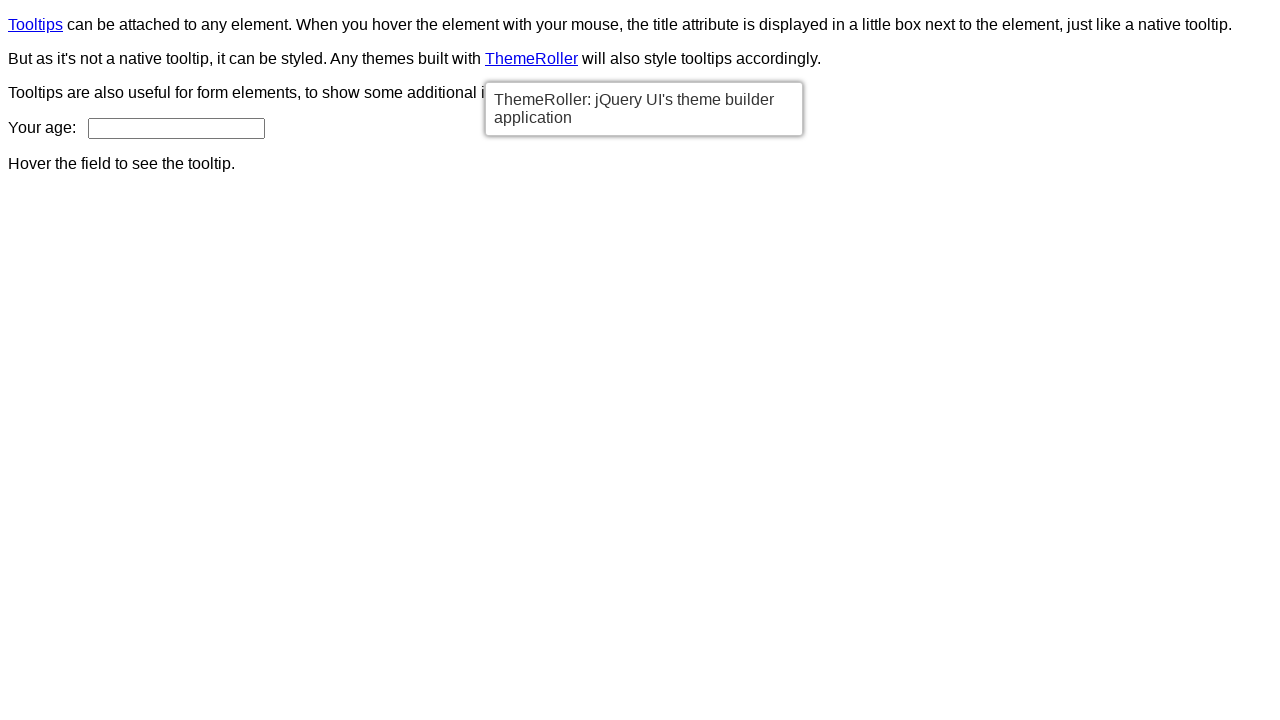